Tests JavaScript alert functionality by filling a name field, triggering alert and confirm dialogs, and interacting with them using accept and dismiss actions.

Starting URL: https://www.letskodeit.com/practice

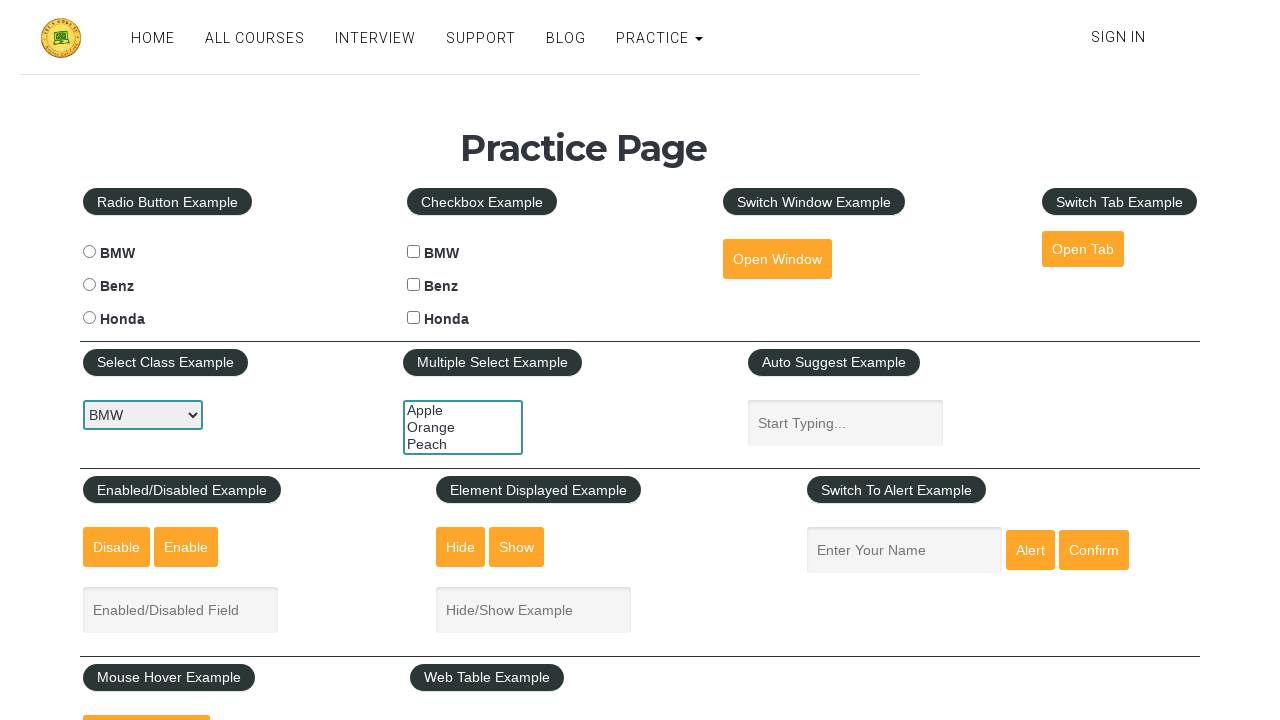

Filled name field with 'Shubham' on input#name[name='enter-name']
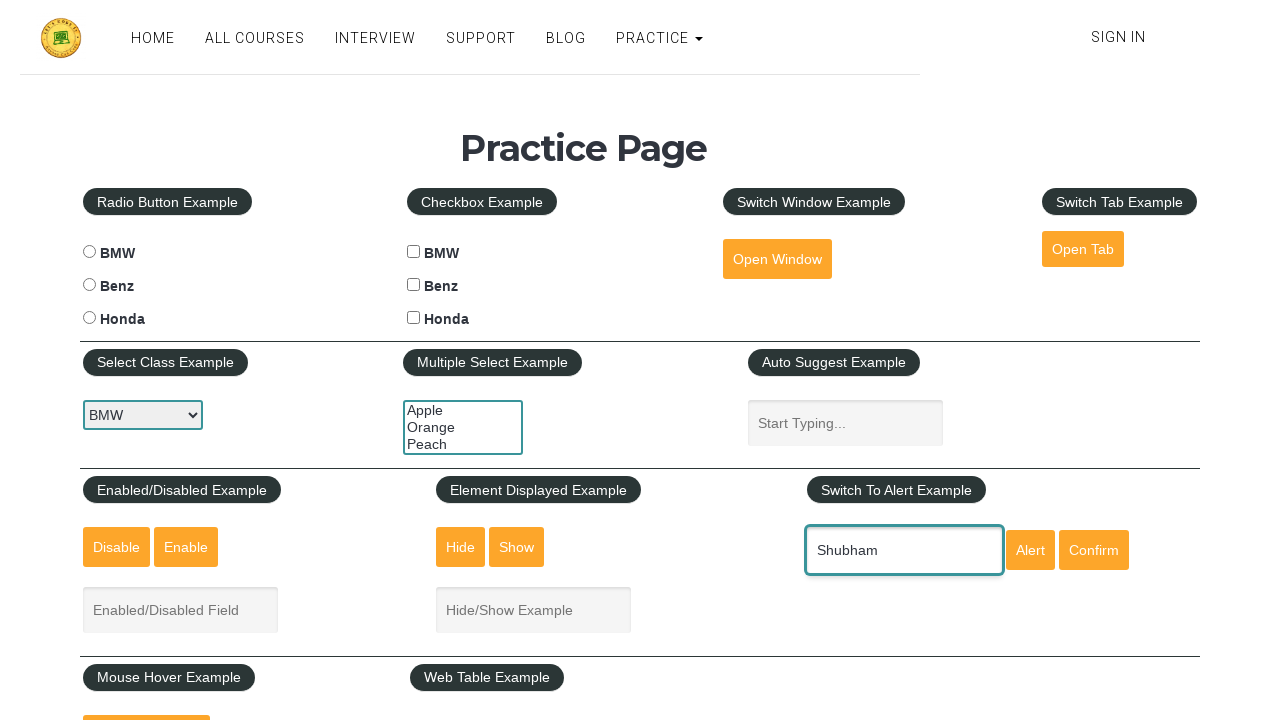

Clicked alert button to trigger JavaScript alert at (1030, 550) on input#alertbtn
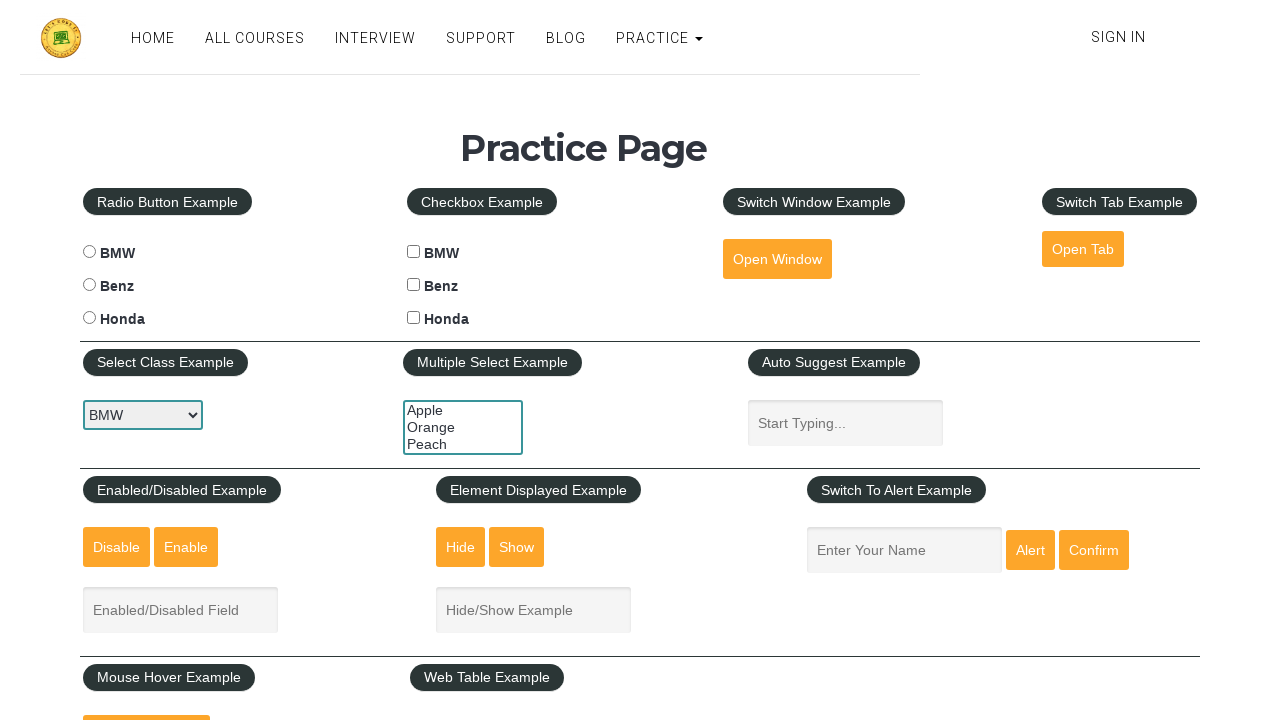

Set up dialog handler to accept alert
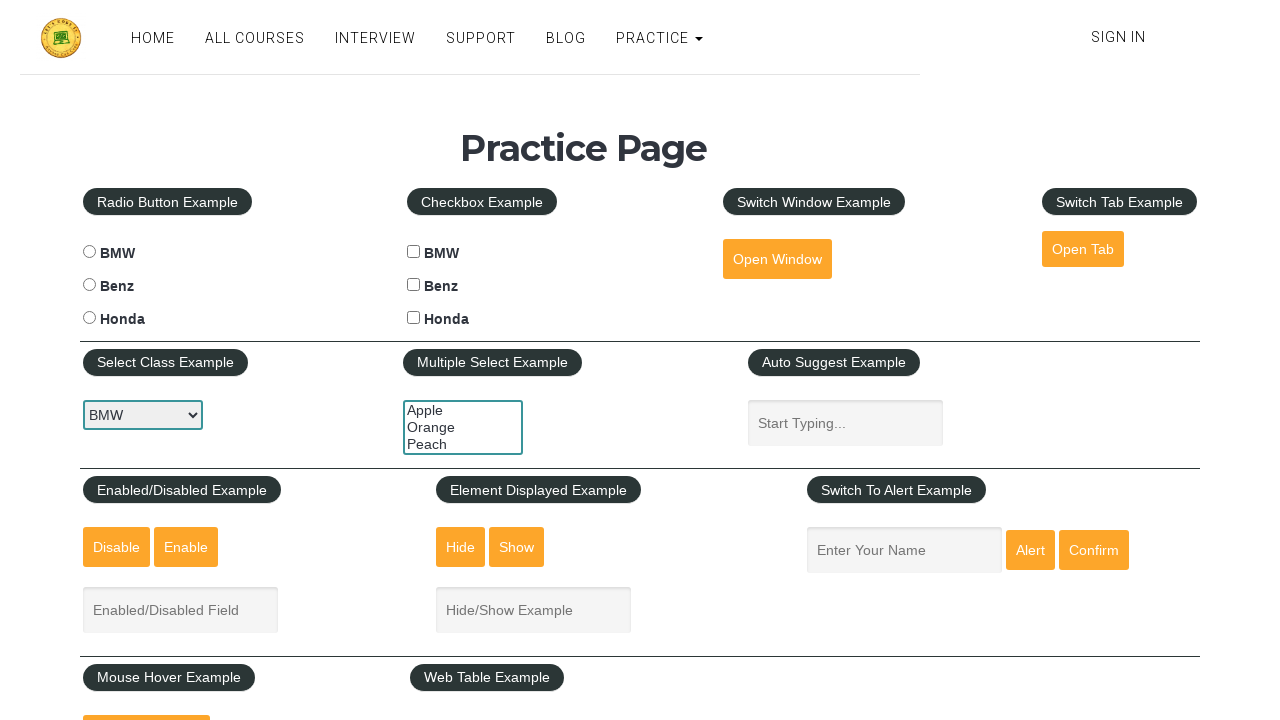

Waited for alert dialog to be processed
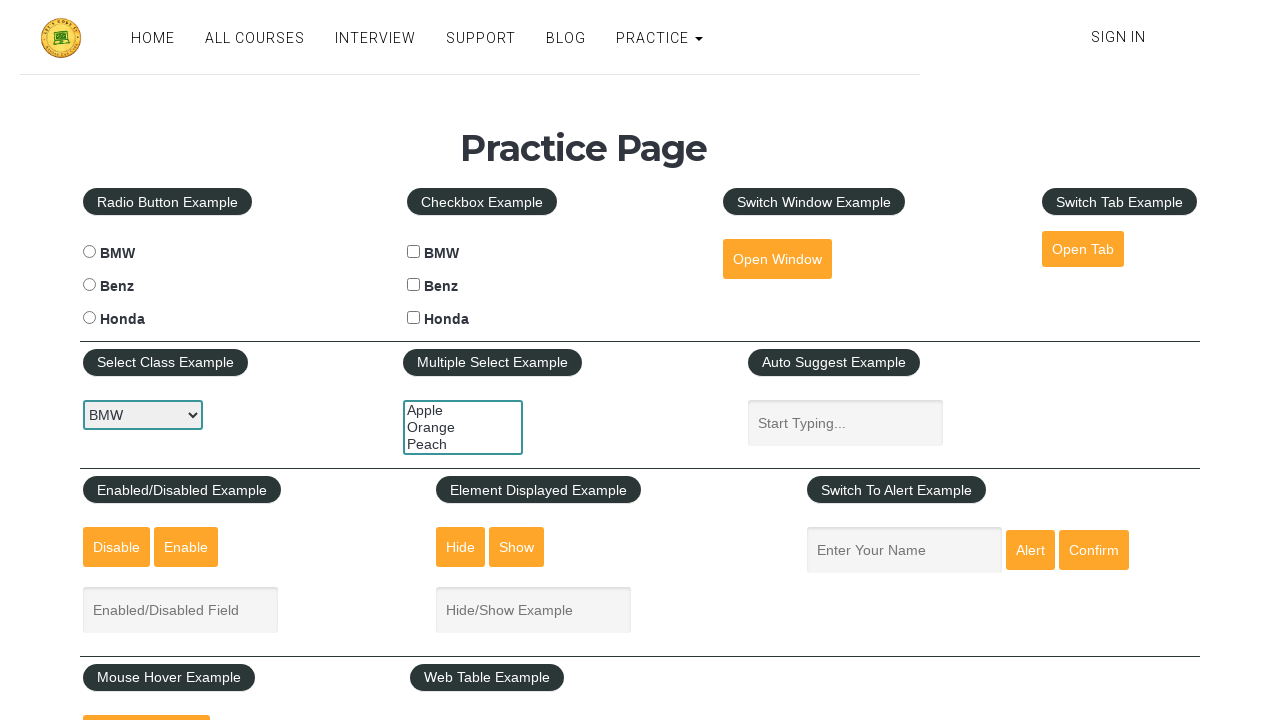

Set up dialog handler to dismiss confirm dialog
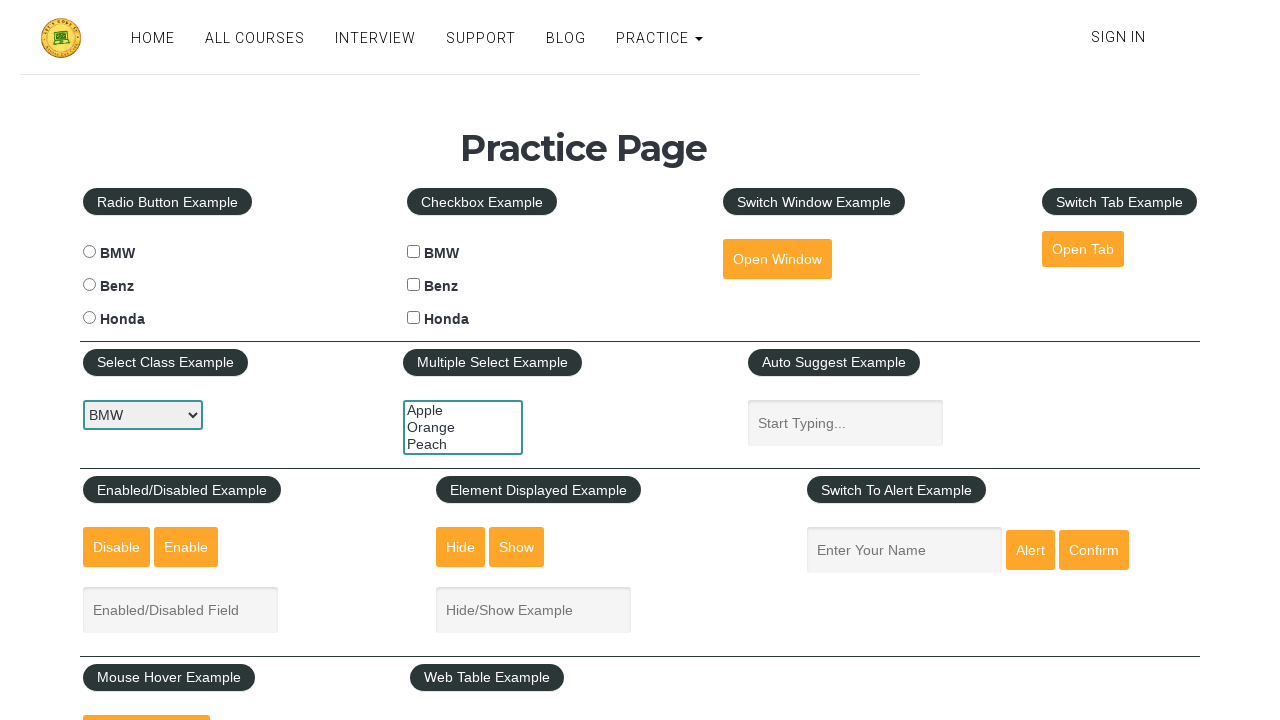

Filled name field with 'Lakhan' on input#name[name='enter-name']
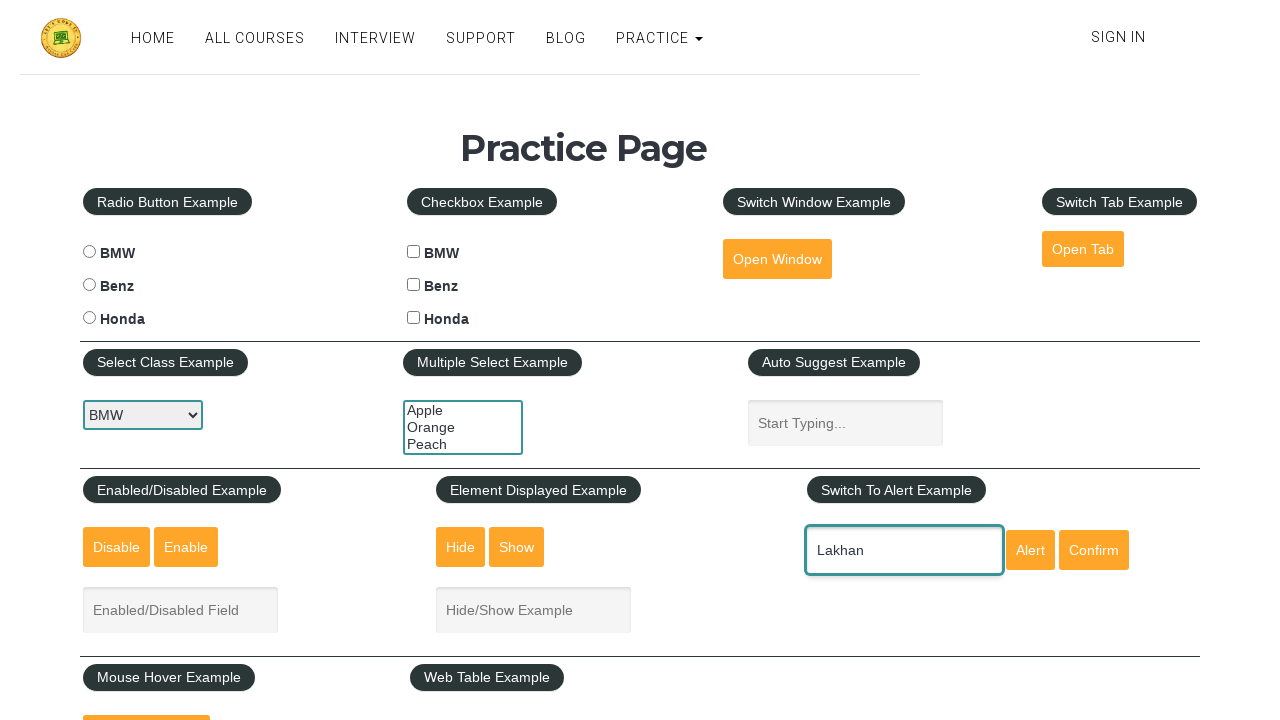

Clicked confirm button to trigger confirm dialog at (1094, 550) on input#confirmbtn
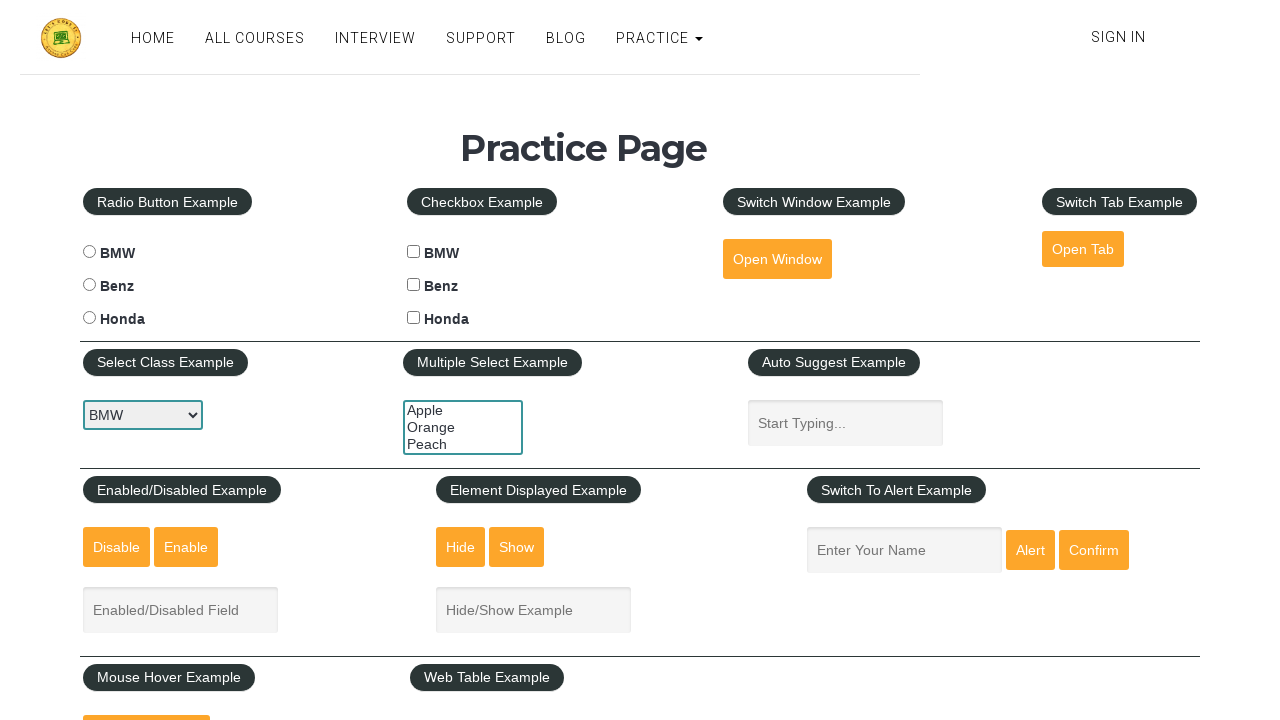

Waited for confirm dialog to be processed
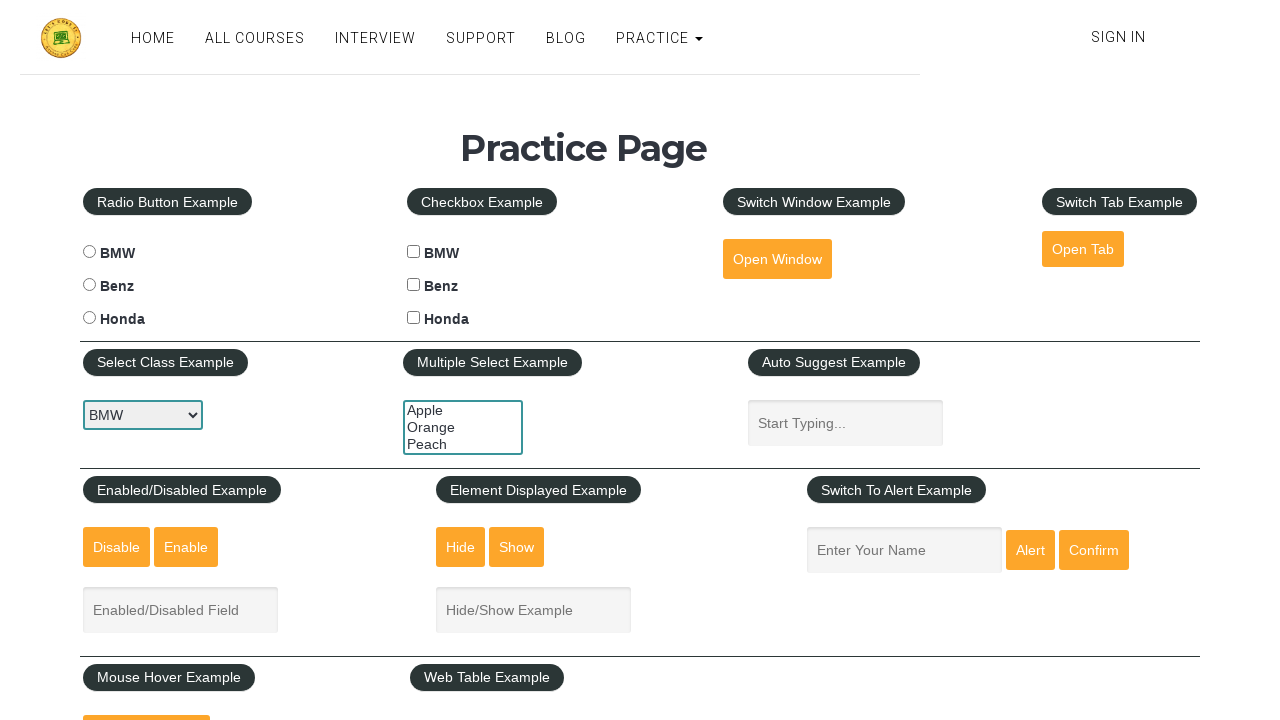

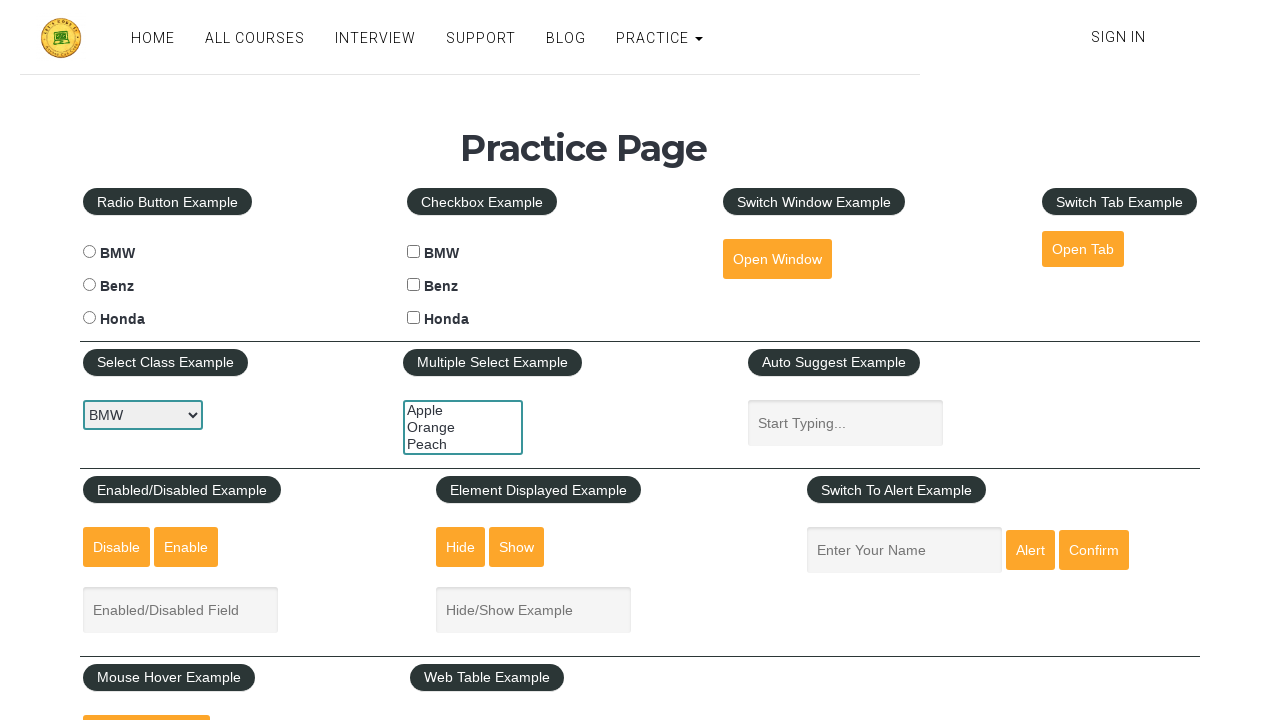